Tests that the input field is cleared after adding a todo item

Starting URL: https://demo.playwright.dev/todomvc

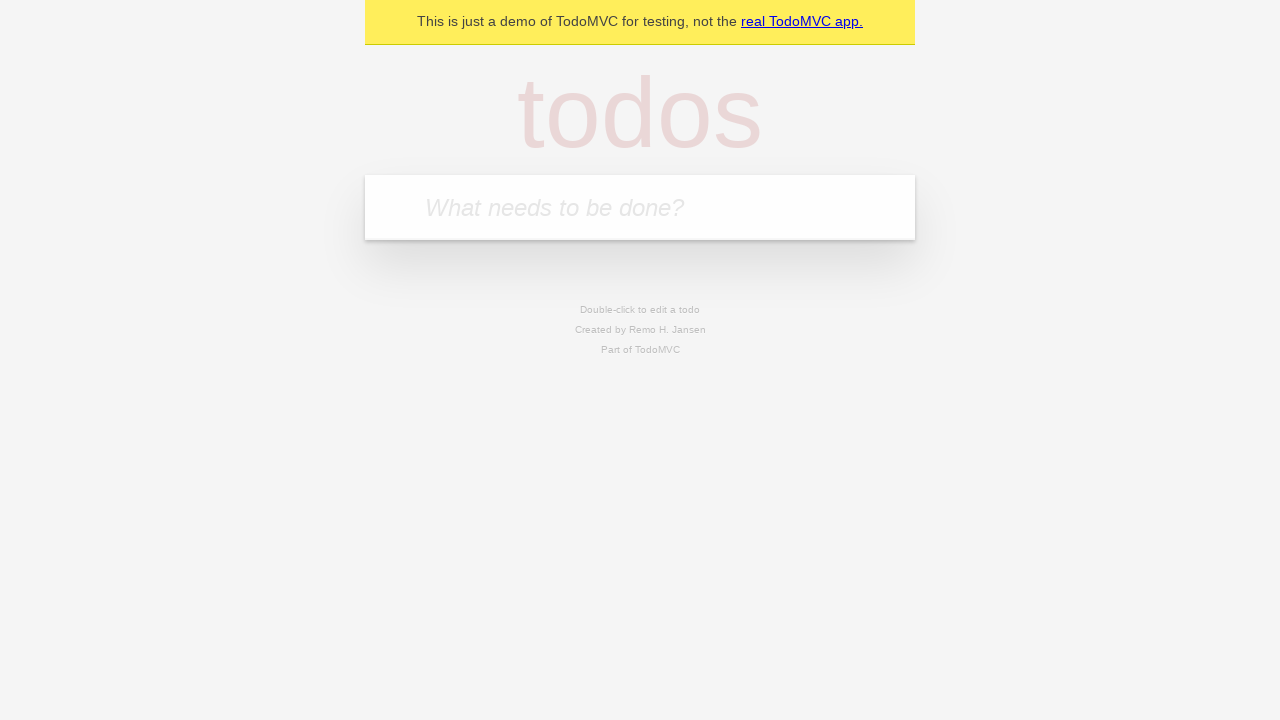

Located the todo input field
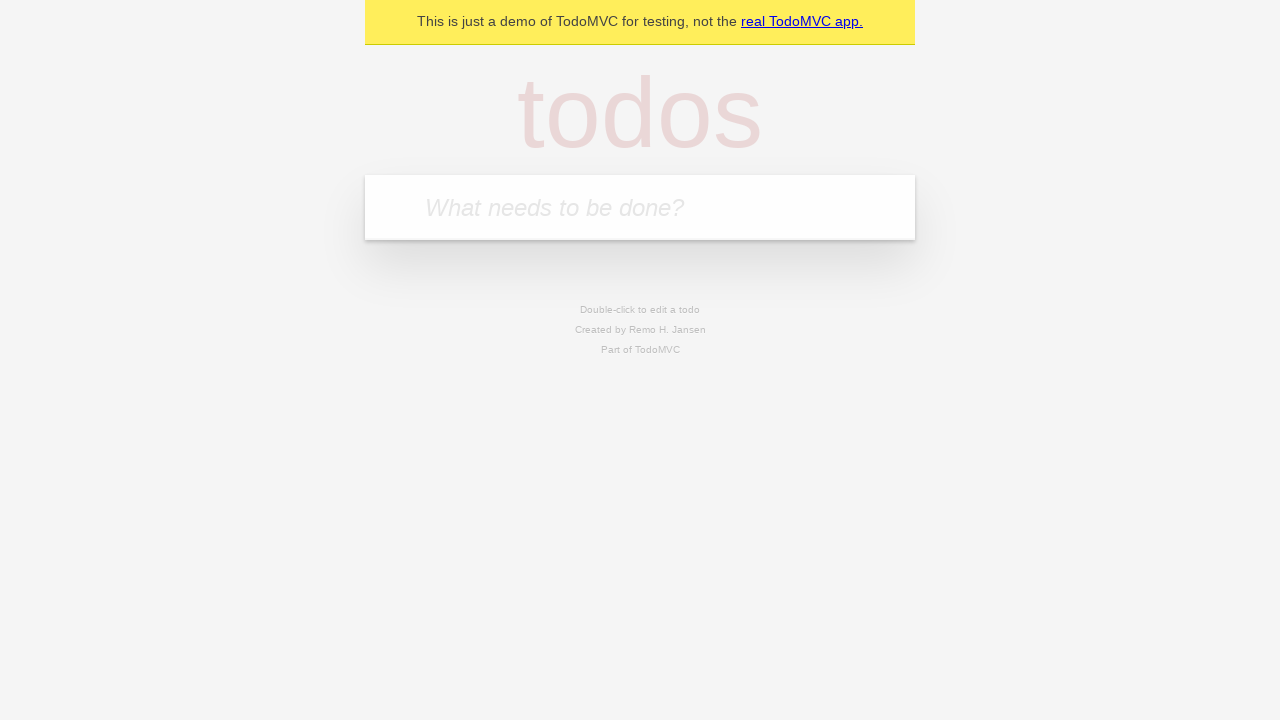

Filled input field with 'buy some cheese' on internal:attr=[placeholder="What needs to be done?"i]
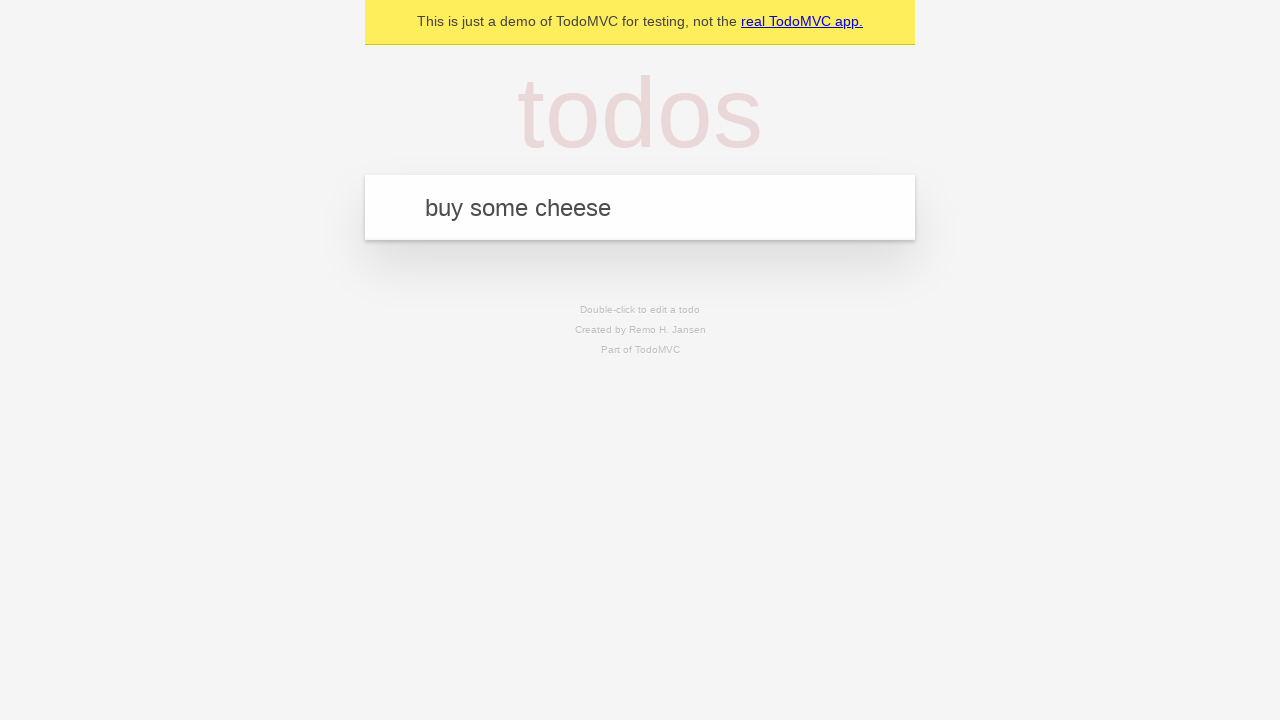

Pressed Enter to add the todo item on internal:attr=[placeholder="What needs to be done?"i]
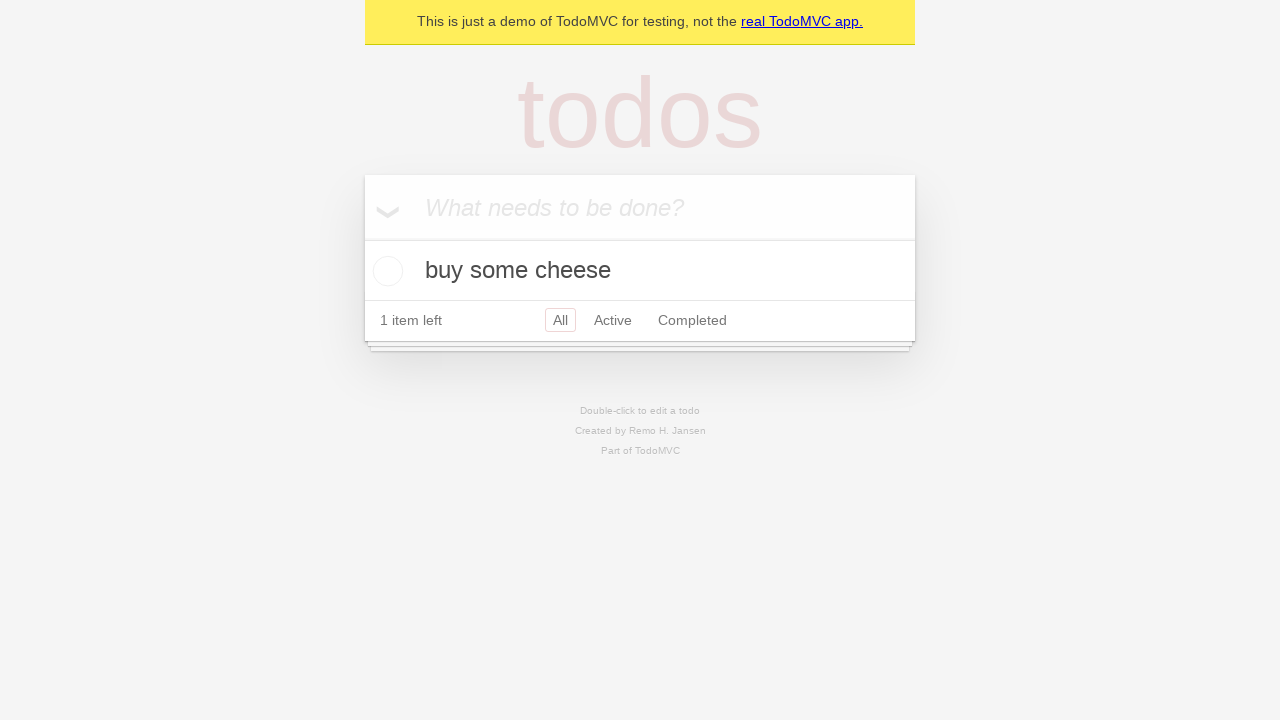

Verified one todo item was added to localStorage
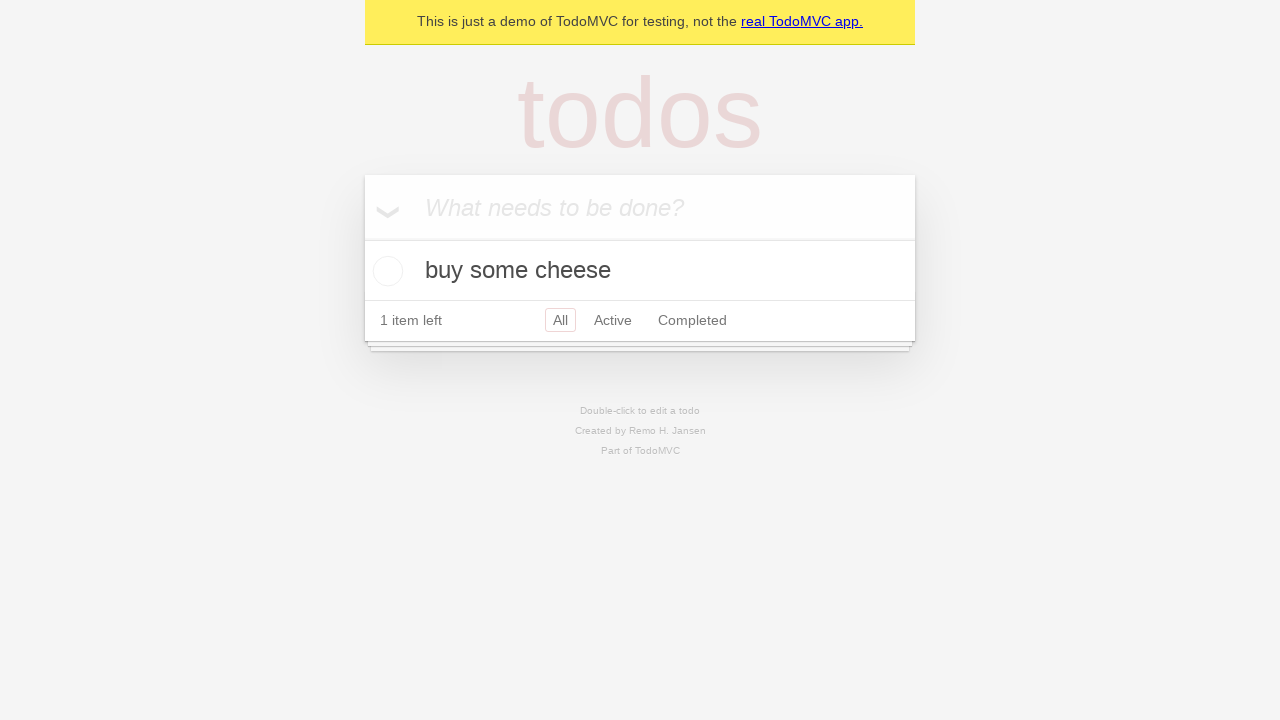

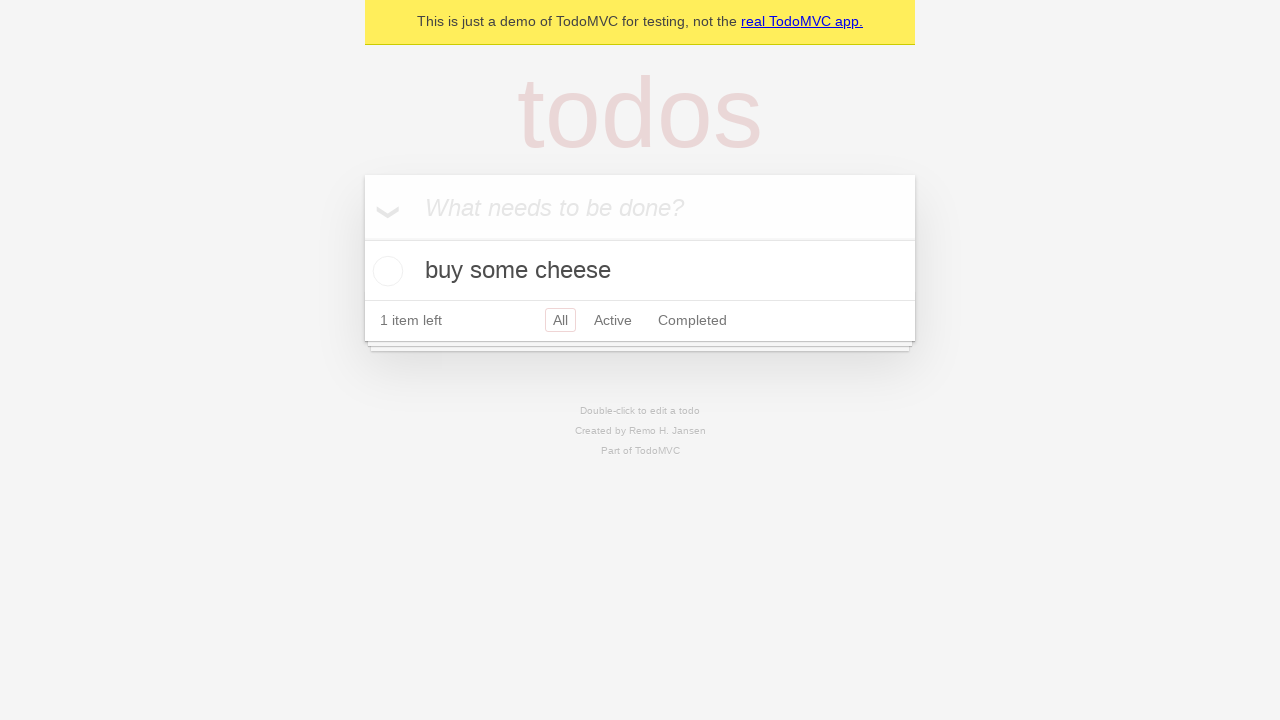